Tests mouse double-click interaction on a specific element on a test page

Starting URL: https://omayo.blogspot.com/p/page3.html

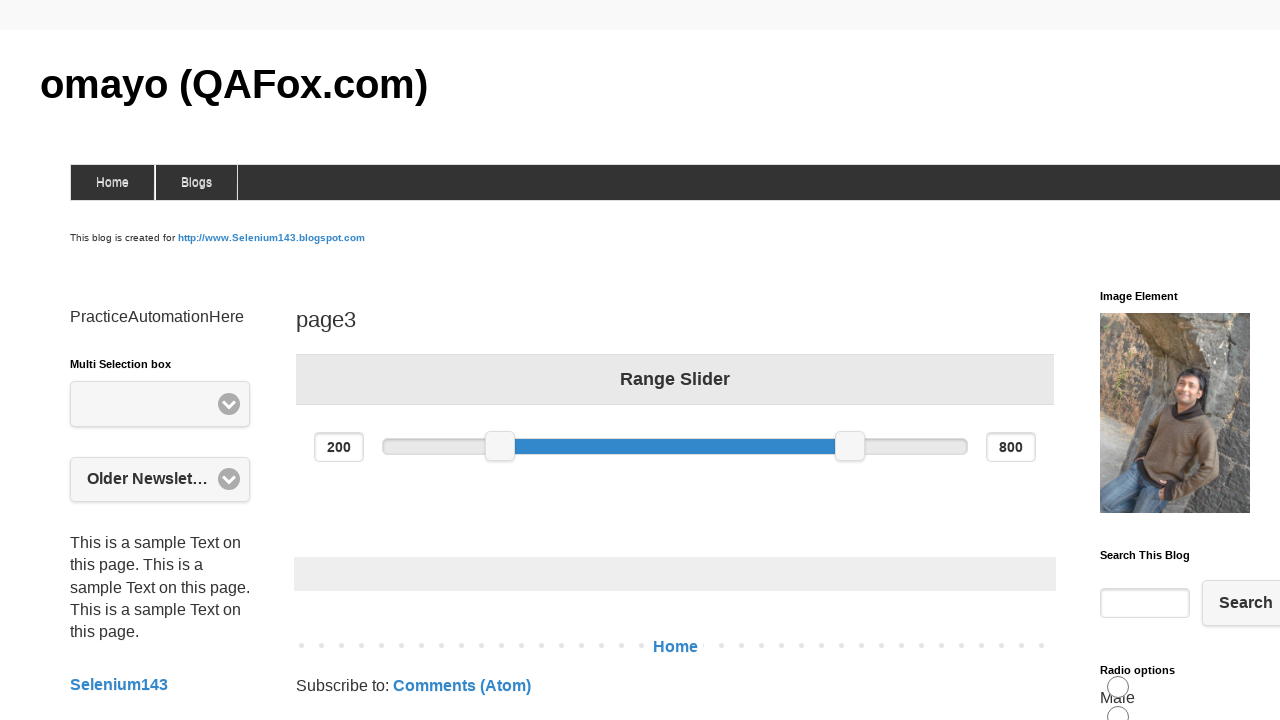

Navigated to test page
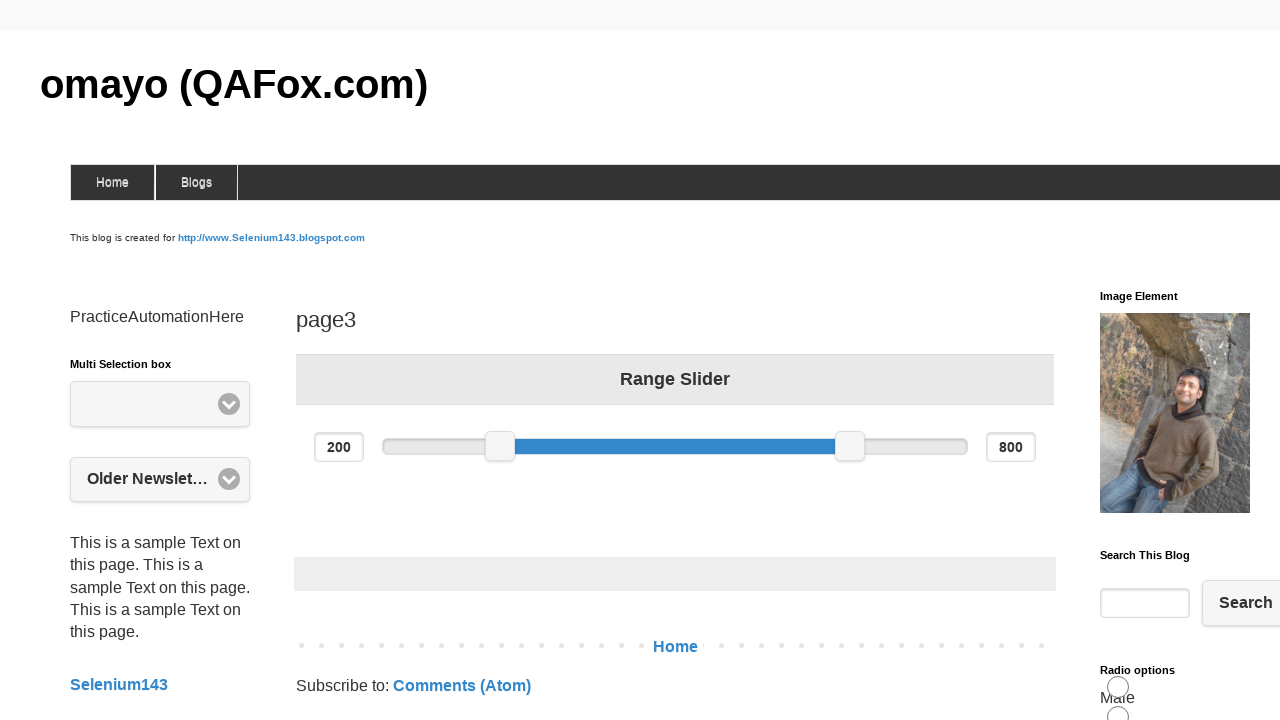

Performed double-click interaction on test element at (1185, 361) on #testdoubleclick
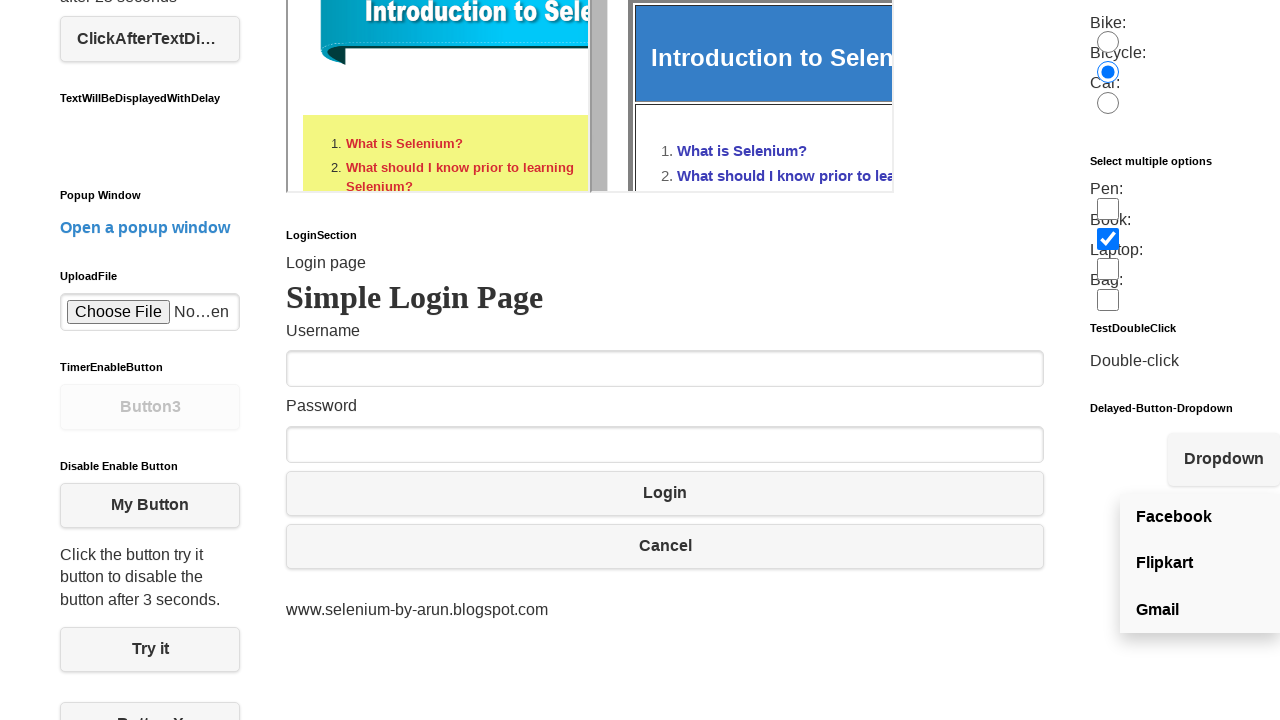

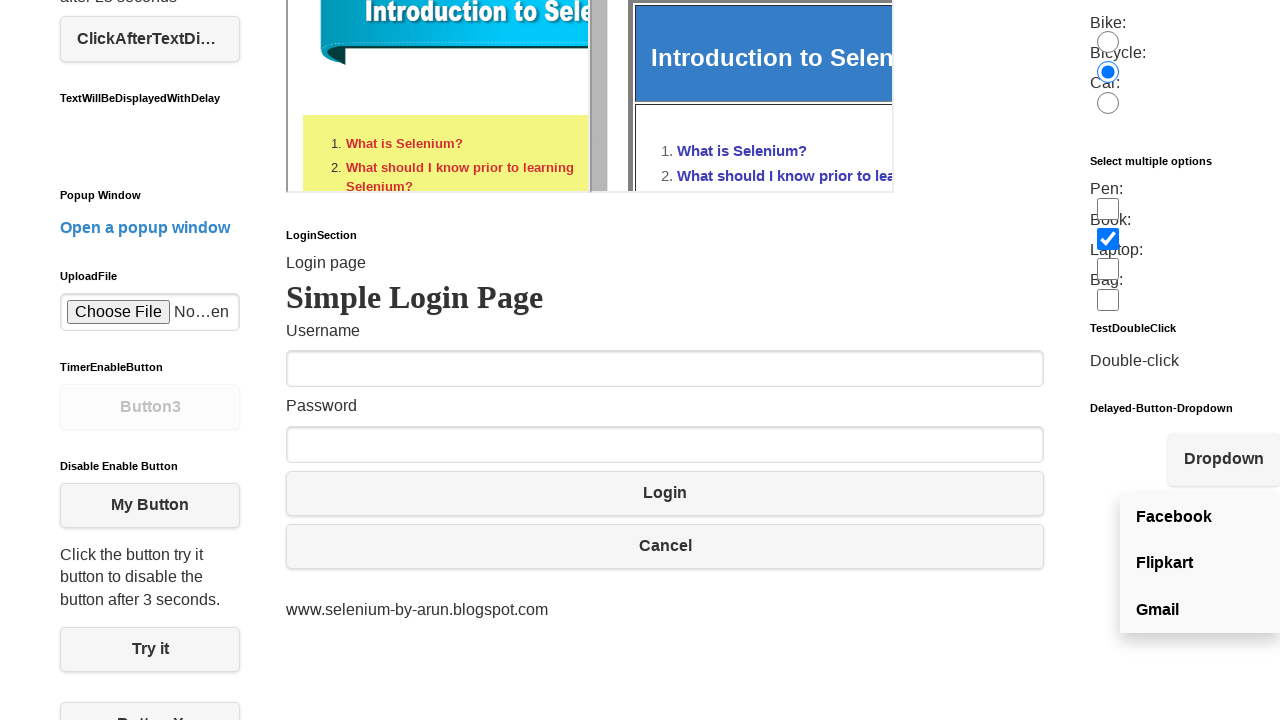